Tests clicking a primary button on the UI Testing Playground's class attribute challenge page, which tests the ability to locate elements by dynamic class attributes.

Starting URL: http://uitestingplayground.com/classattr

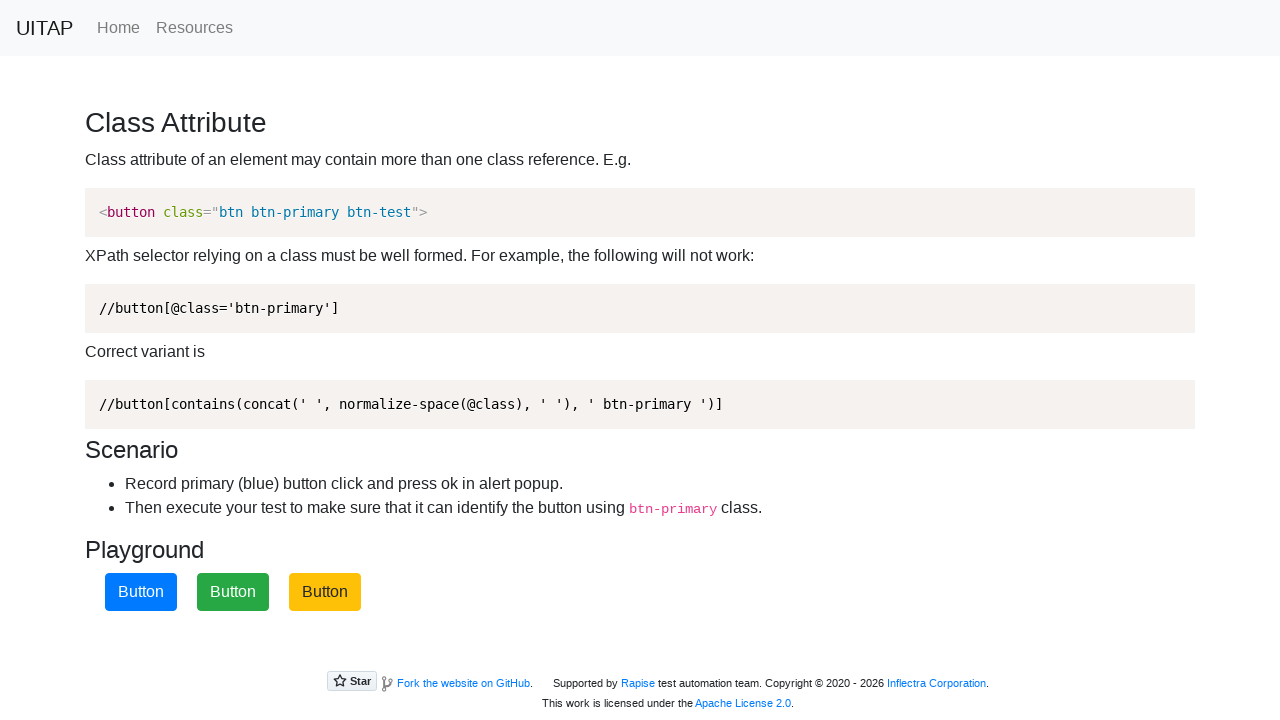

Navigated to class attribute challenge page
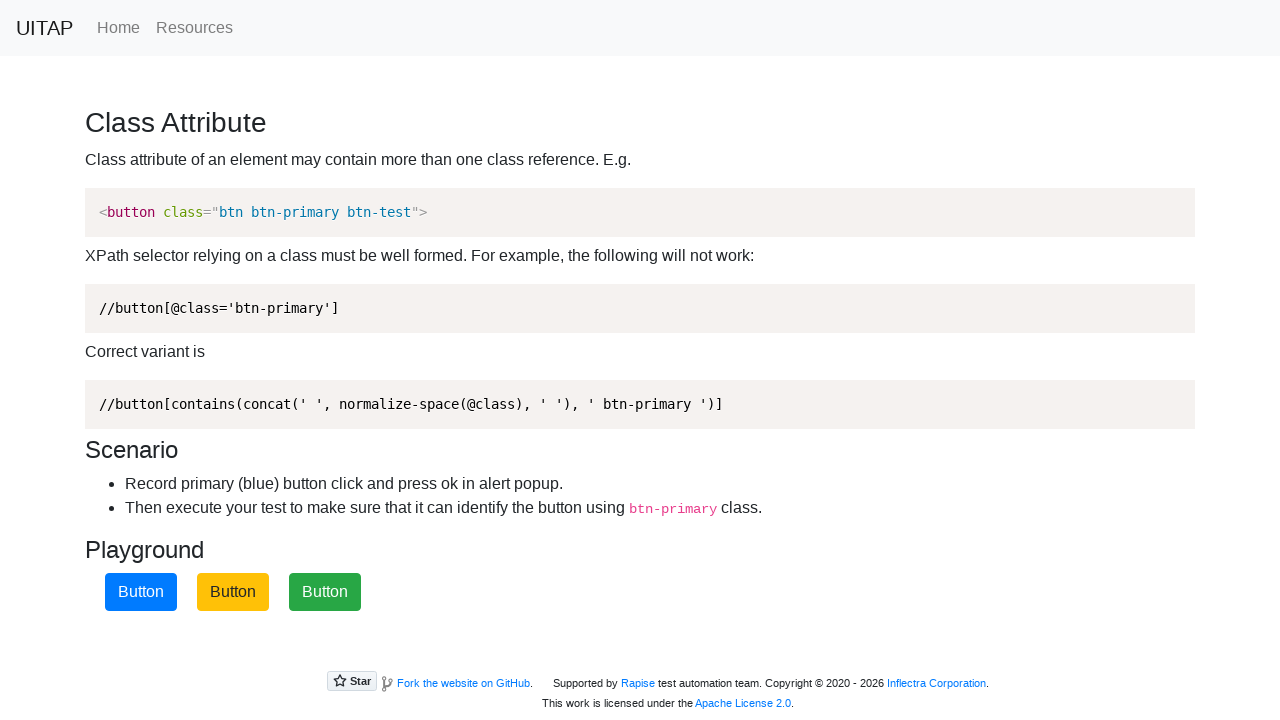

Clicked the primary button with dynamic class attributes at (141, 592) on .btn-primary
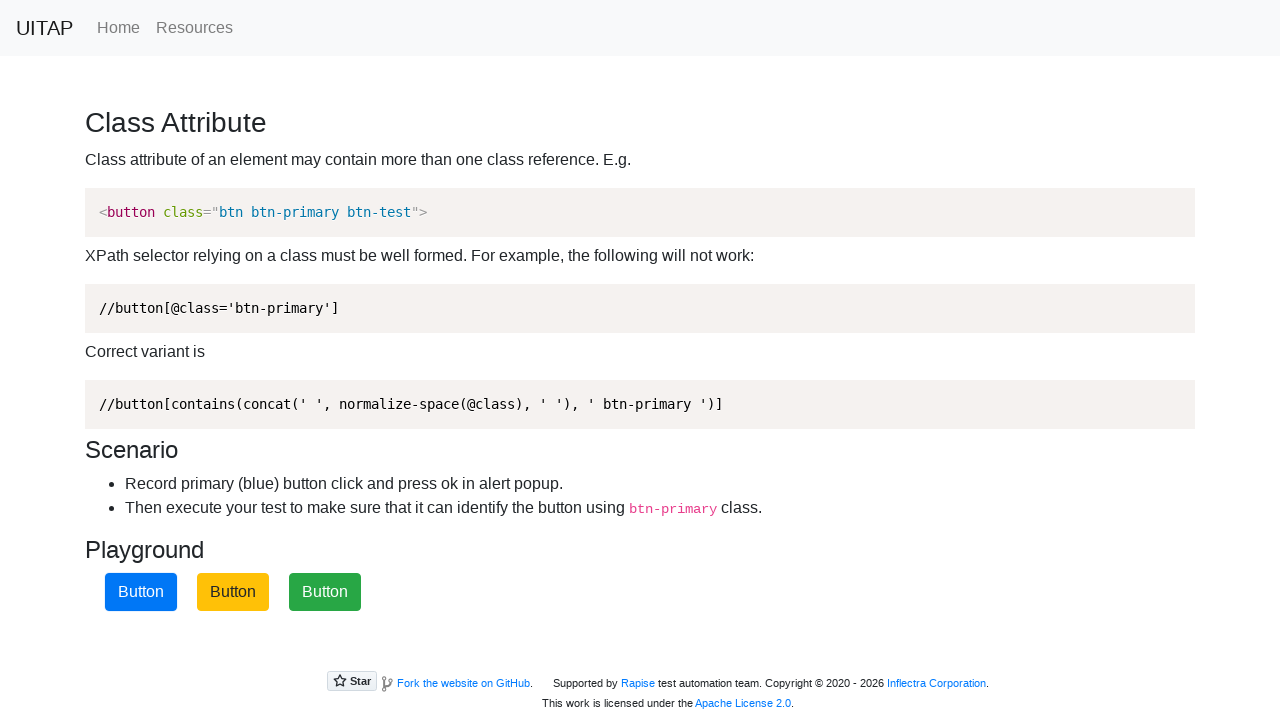

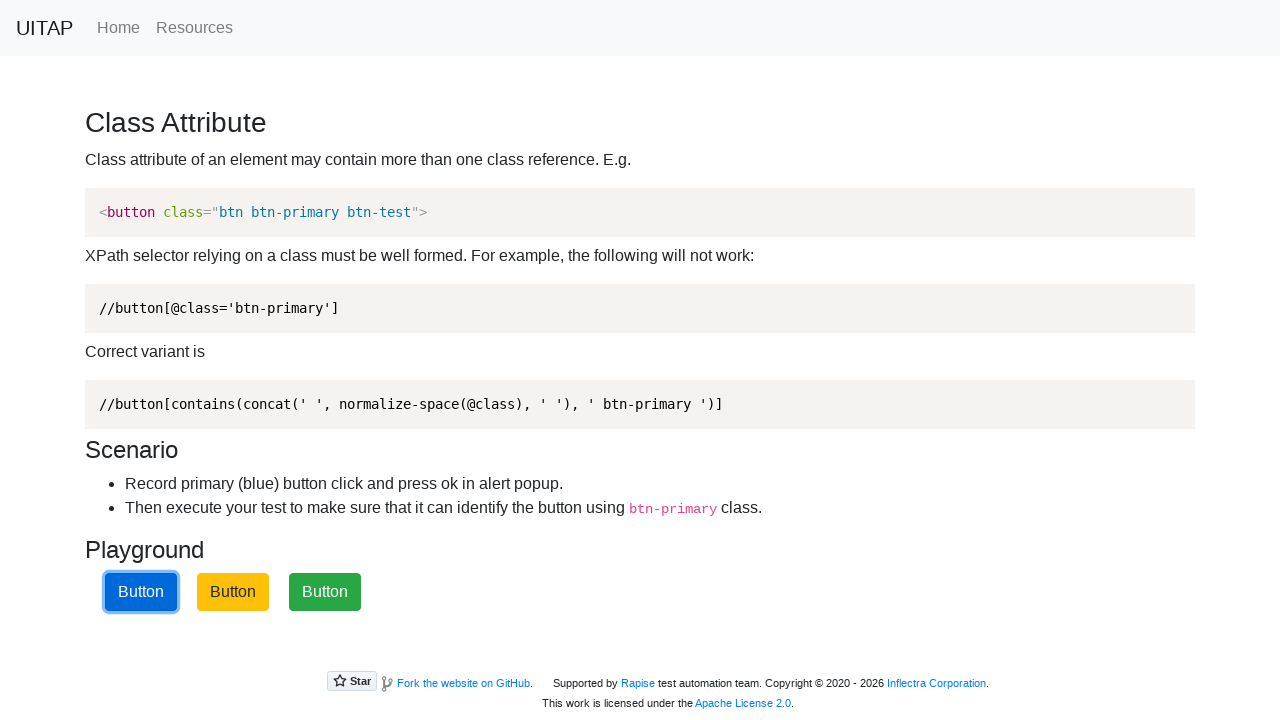